Tests clicking on existing todo list items to mark them as complete

Starting URL: https://lambdatest.github.io/sample-todo-app/

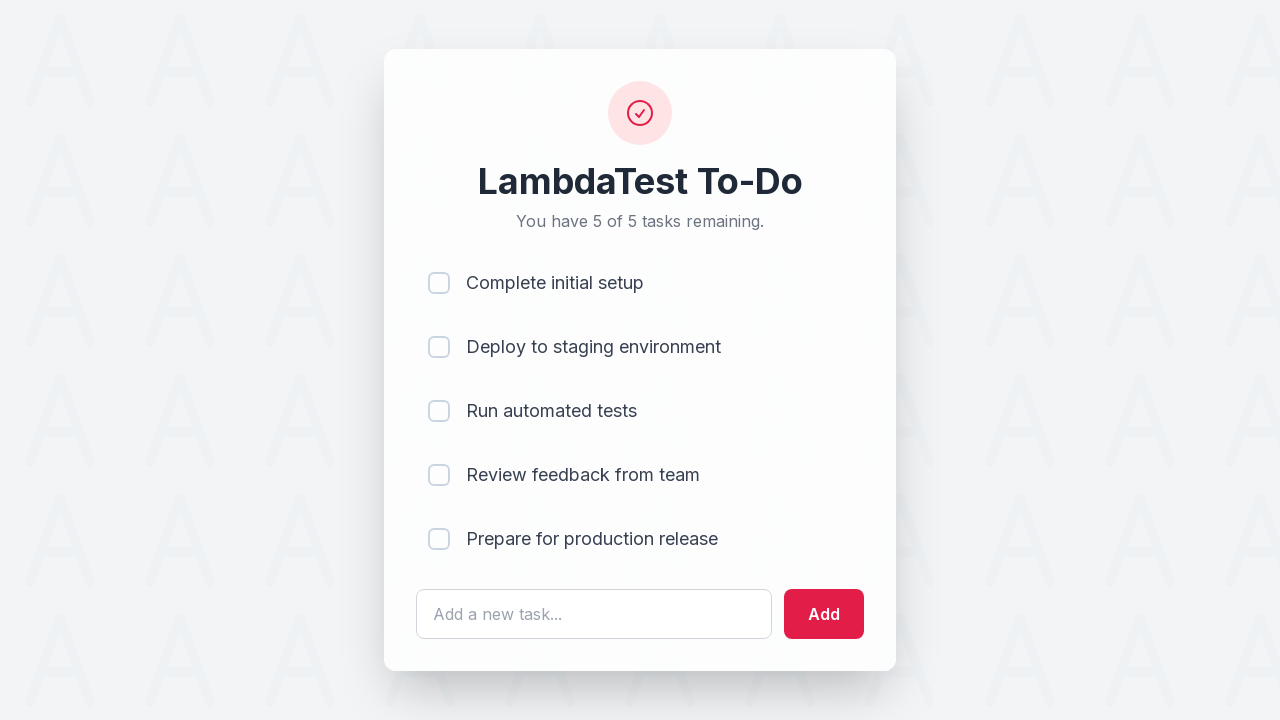

Clicked first todo list item to mark as complete at (439, 283) on input[name='li1']
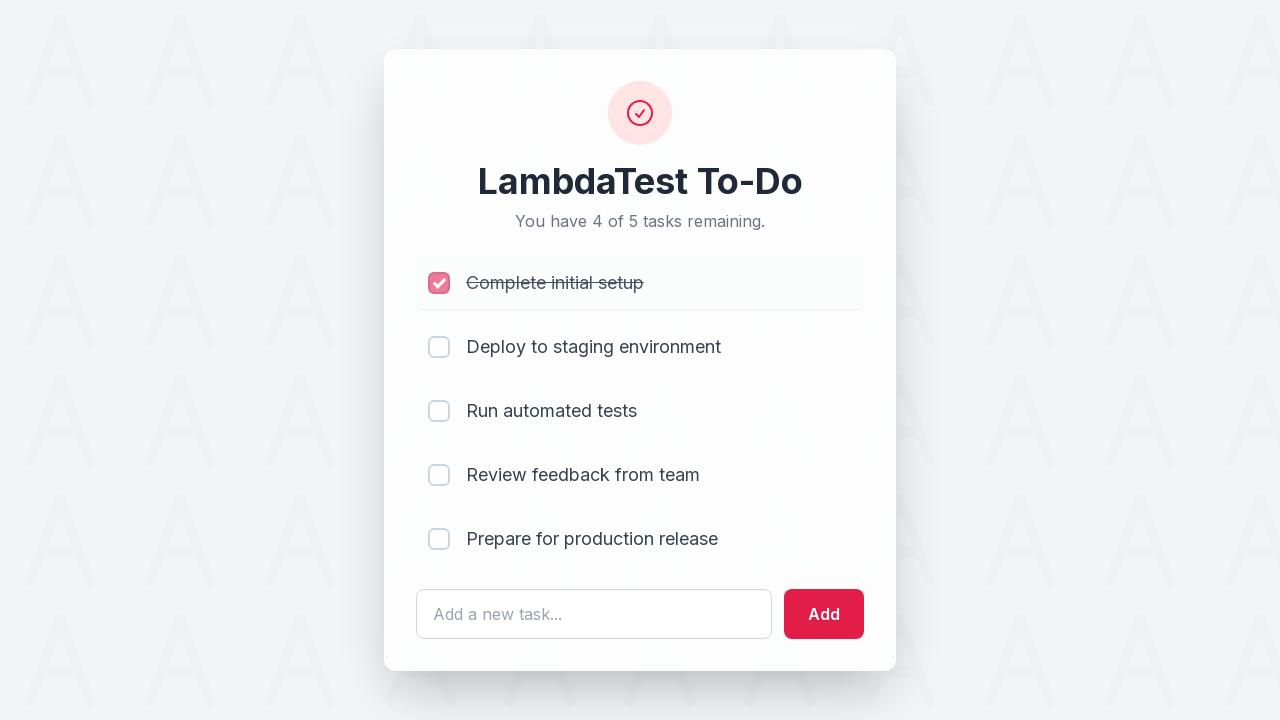

Clicked second todo list item to mark as complete at (439, 347) on input[name='li2']
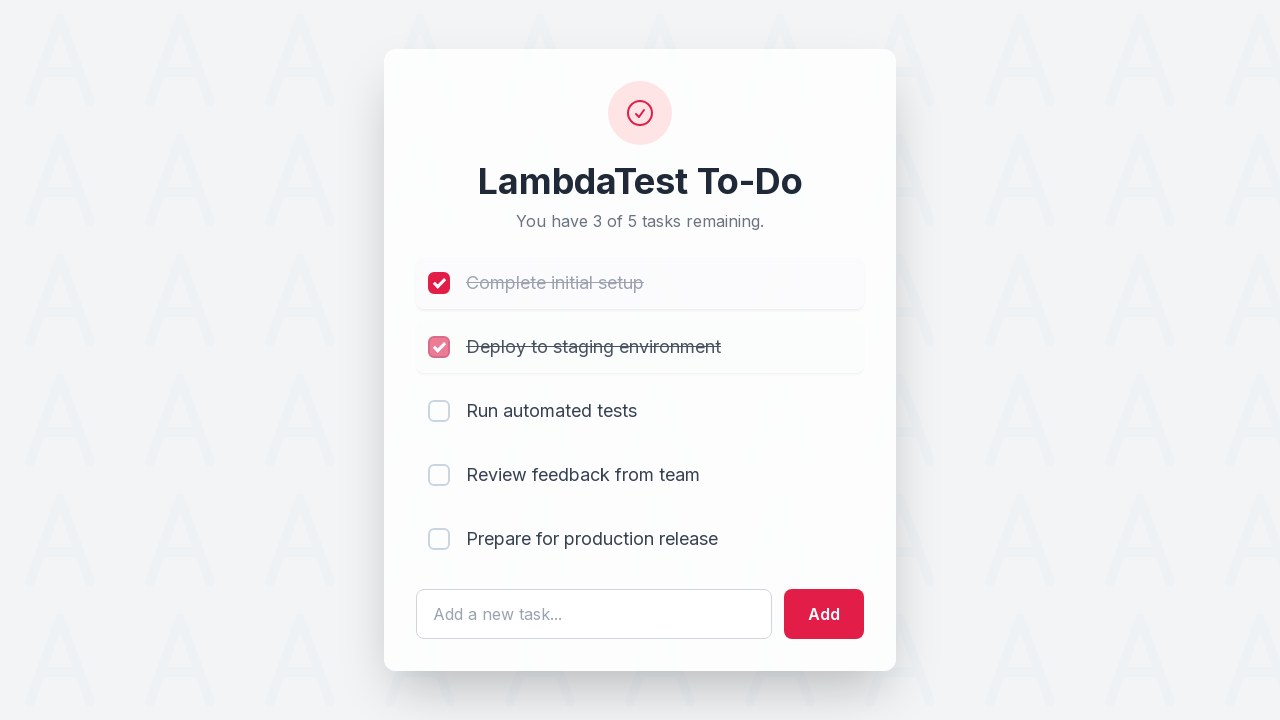

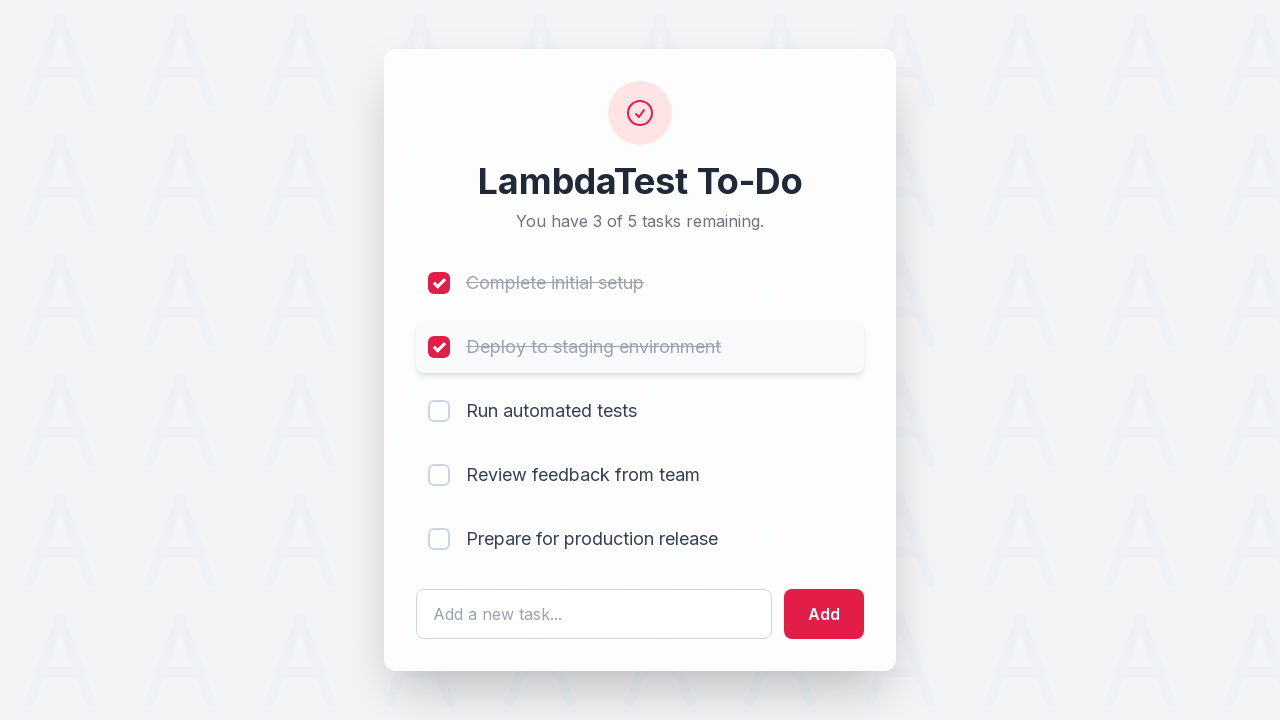